Tests clicking a link that opens a new window, switching to it, verifying content, and closing it

Starting URL: https://the-internet.herokuapp.com/windows

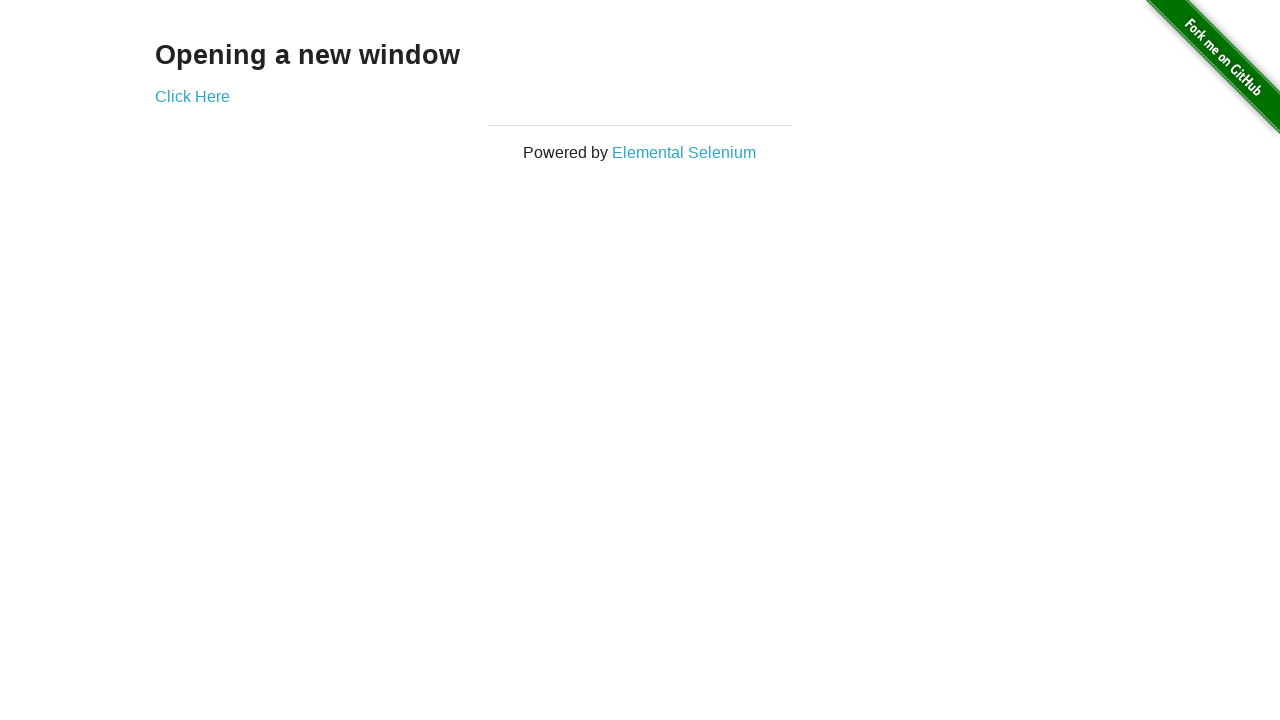

Clicked 'Click Here' link and new window opened at (192, 96) on a[href='/windows/new']
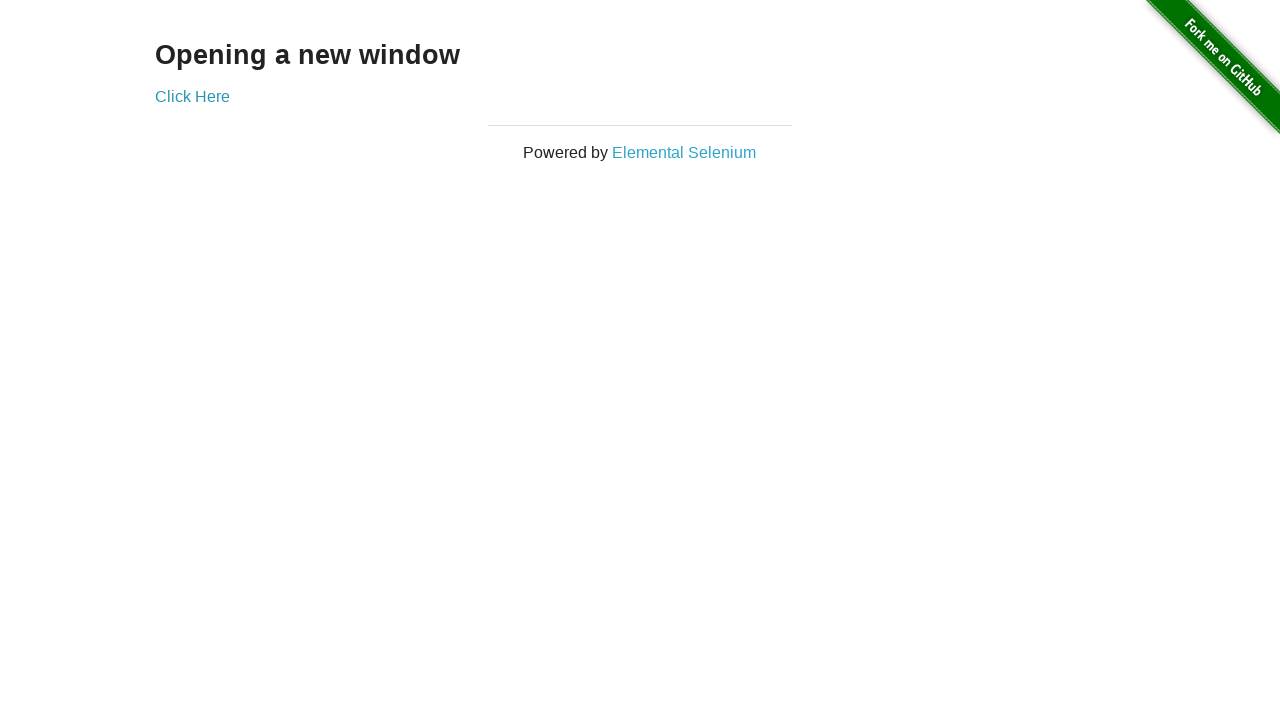

New window page loaded completely
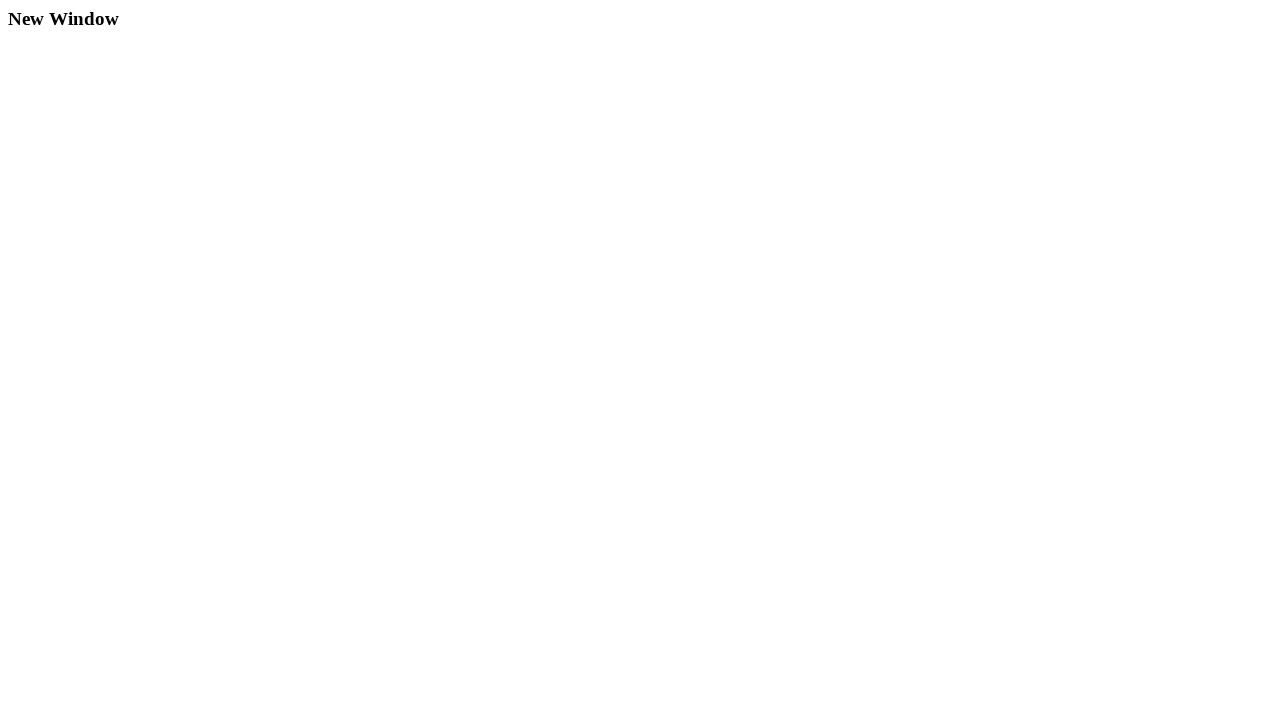

Verified new window URL is correct
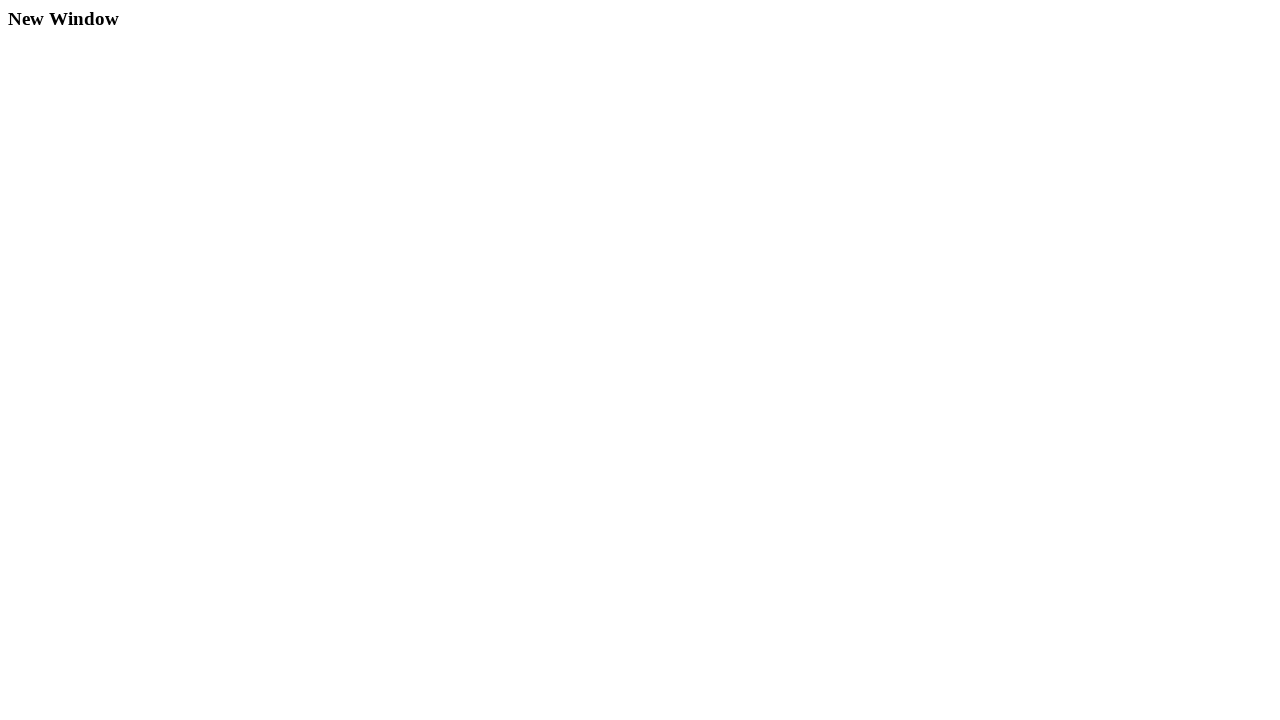

Verified new window title text is 'New Window'
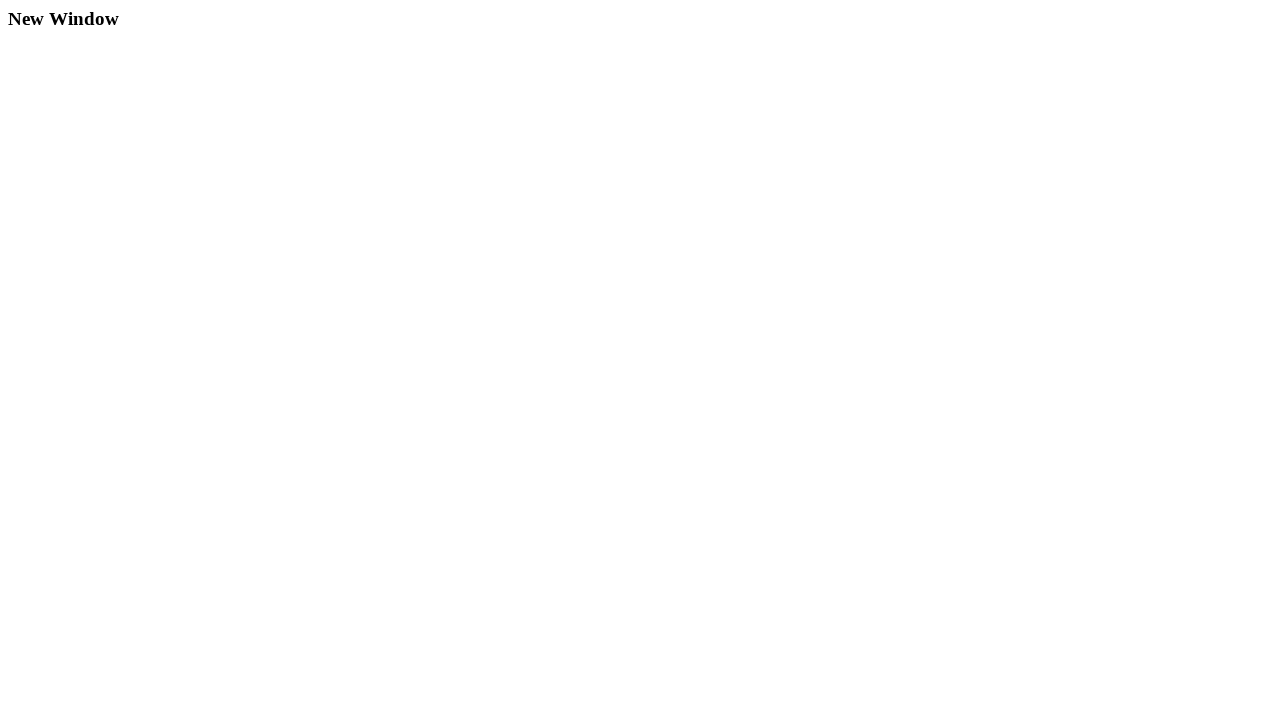

Closed new window
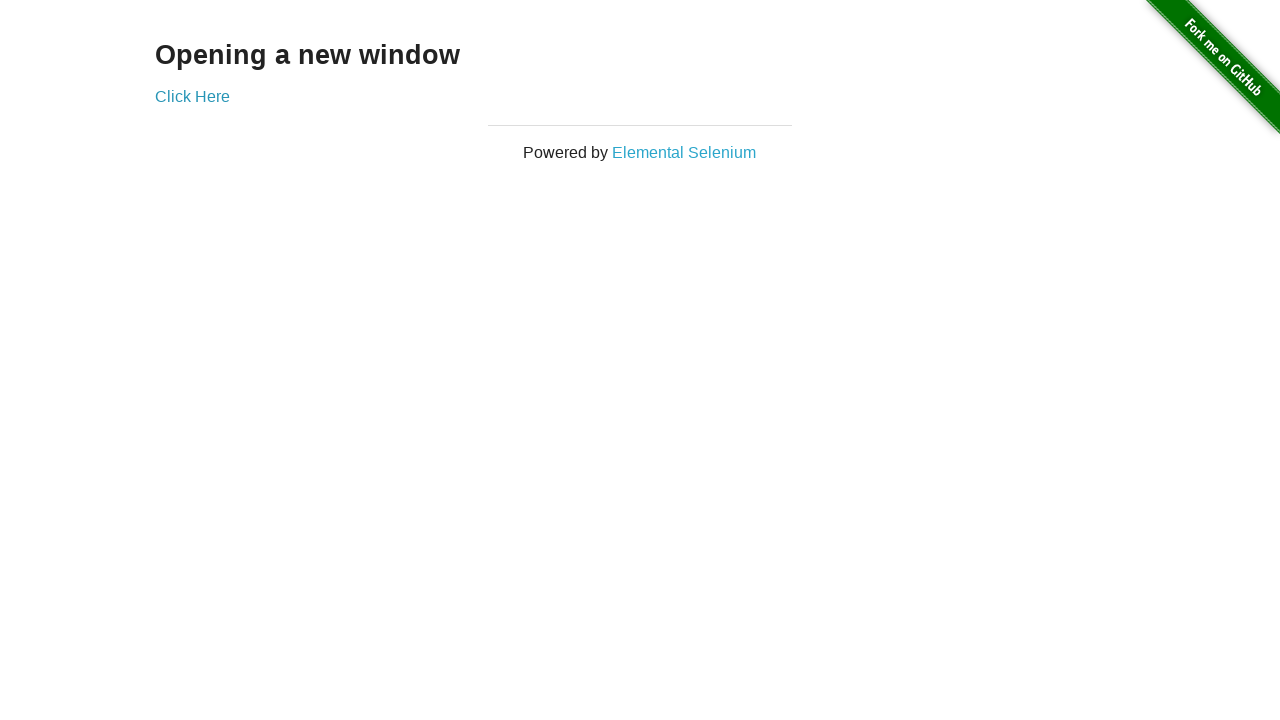

Verified original page URL unchanged after closing new window
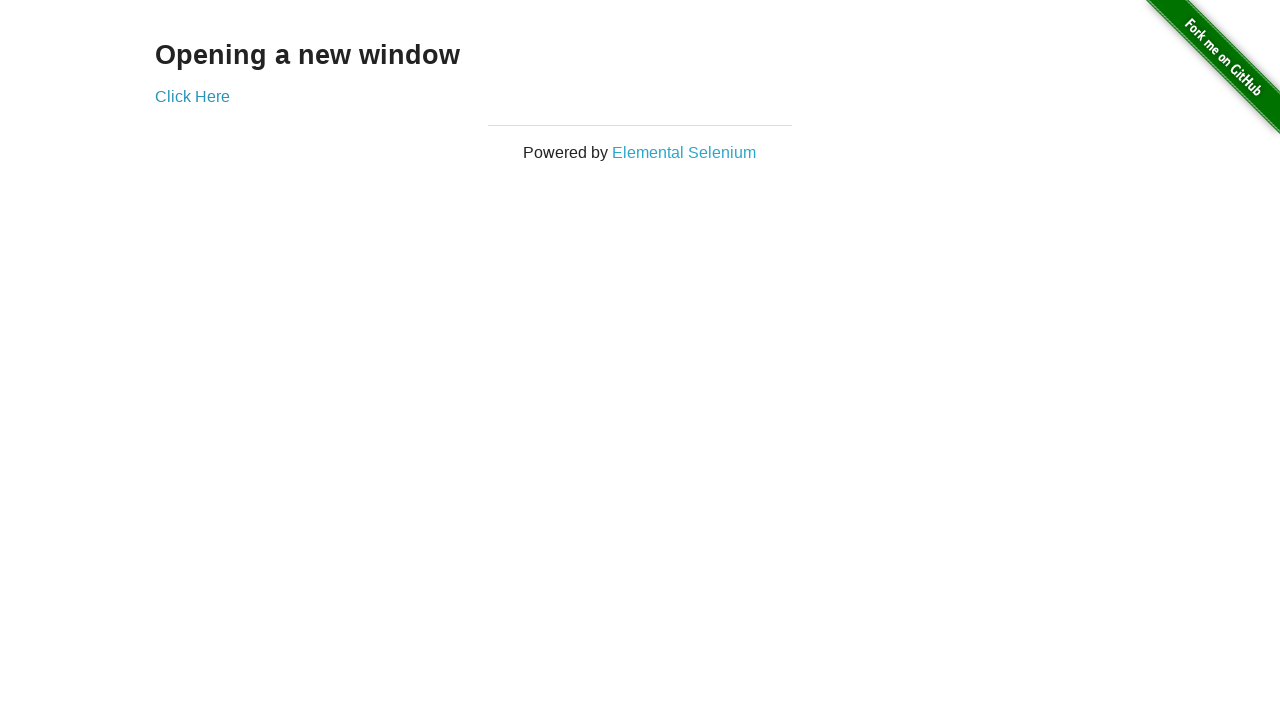

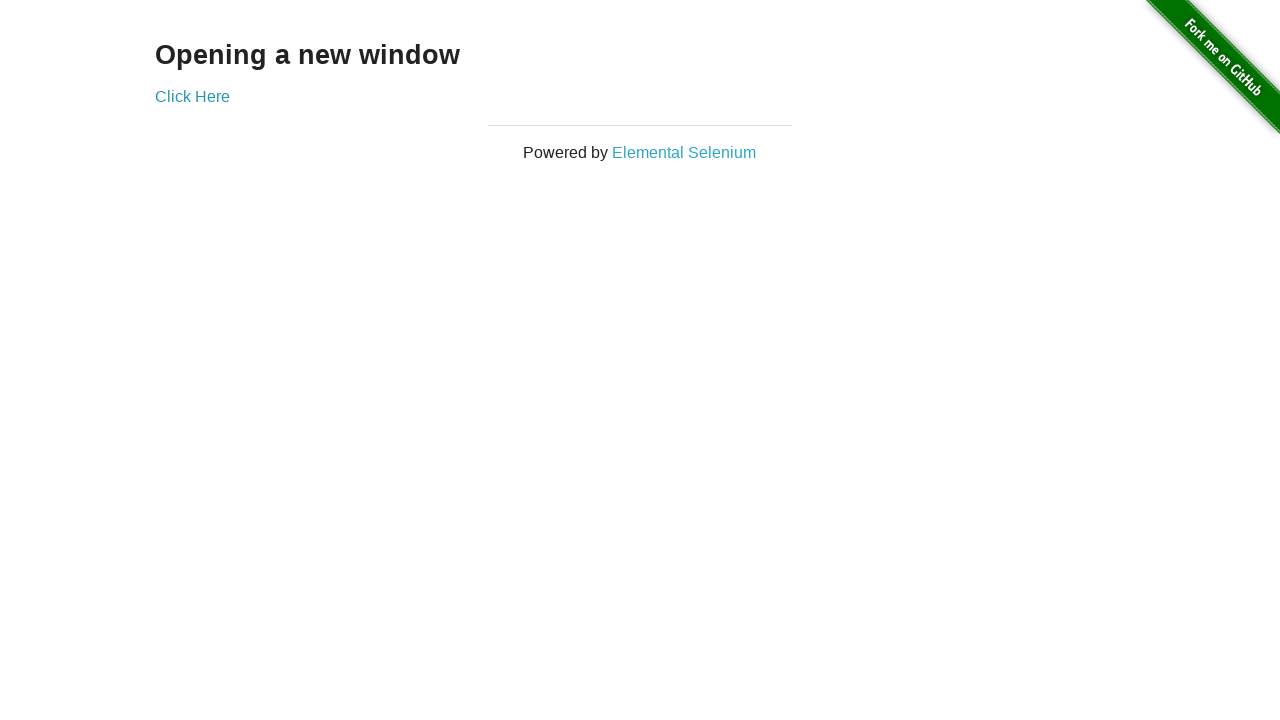